Tests the upload and download functionality on DemoQA by navigating to the Elements section, clicking on Upload and Download, downloading a file, and uploading a test file.

Starting URL: https://demoqa.com/

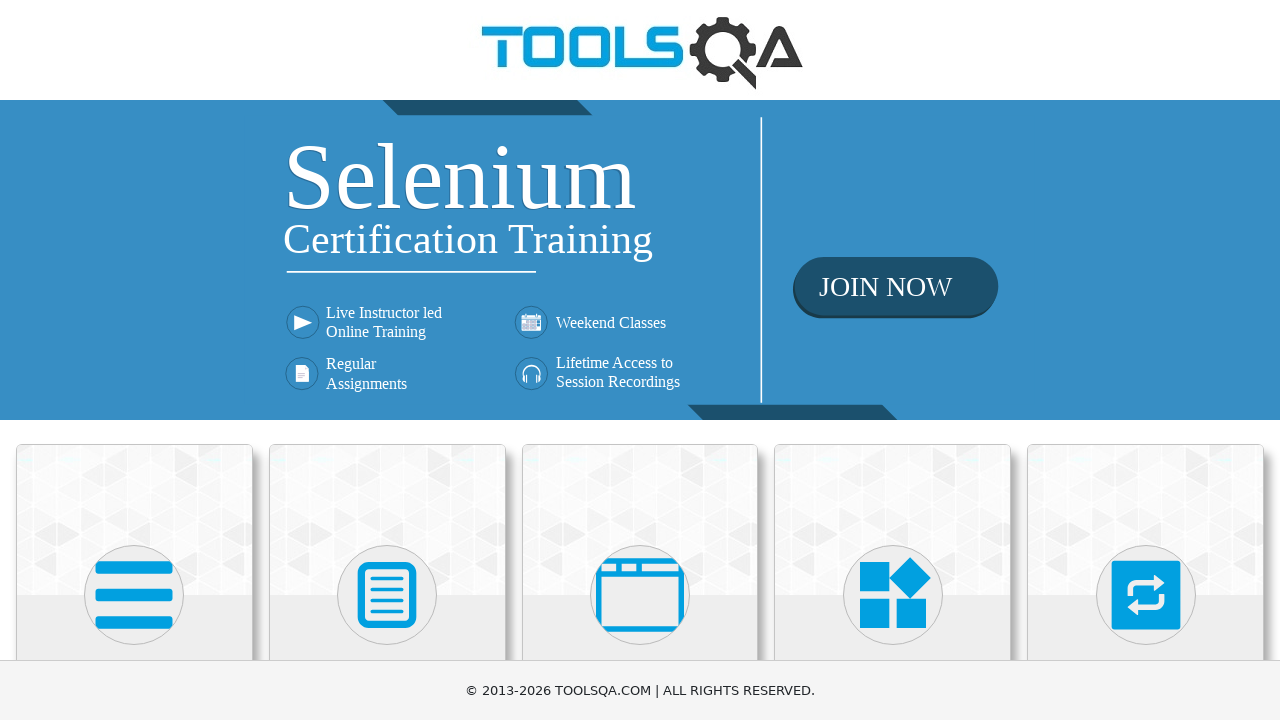

Scrolled down to view Elements card
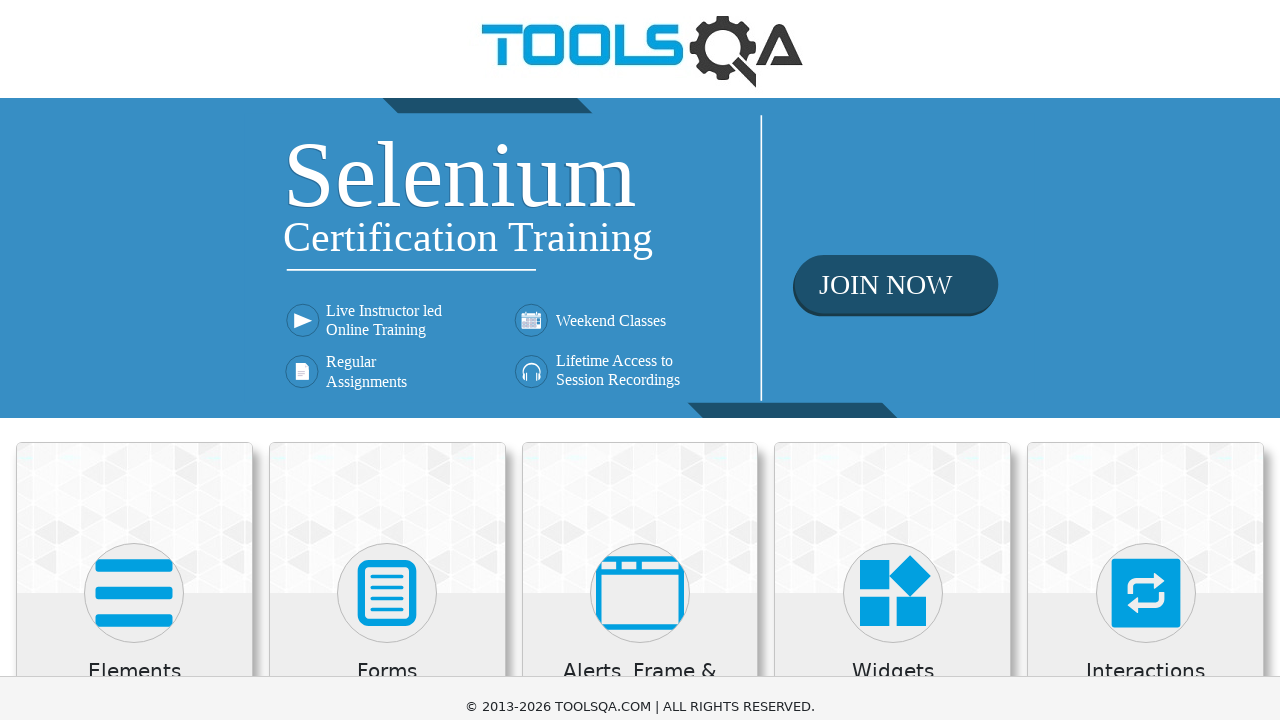

Clicked on Elements card at (134, 423) on xpath=//h5[text()='Elements']
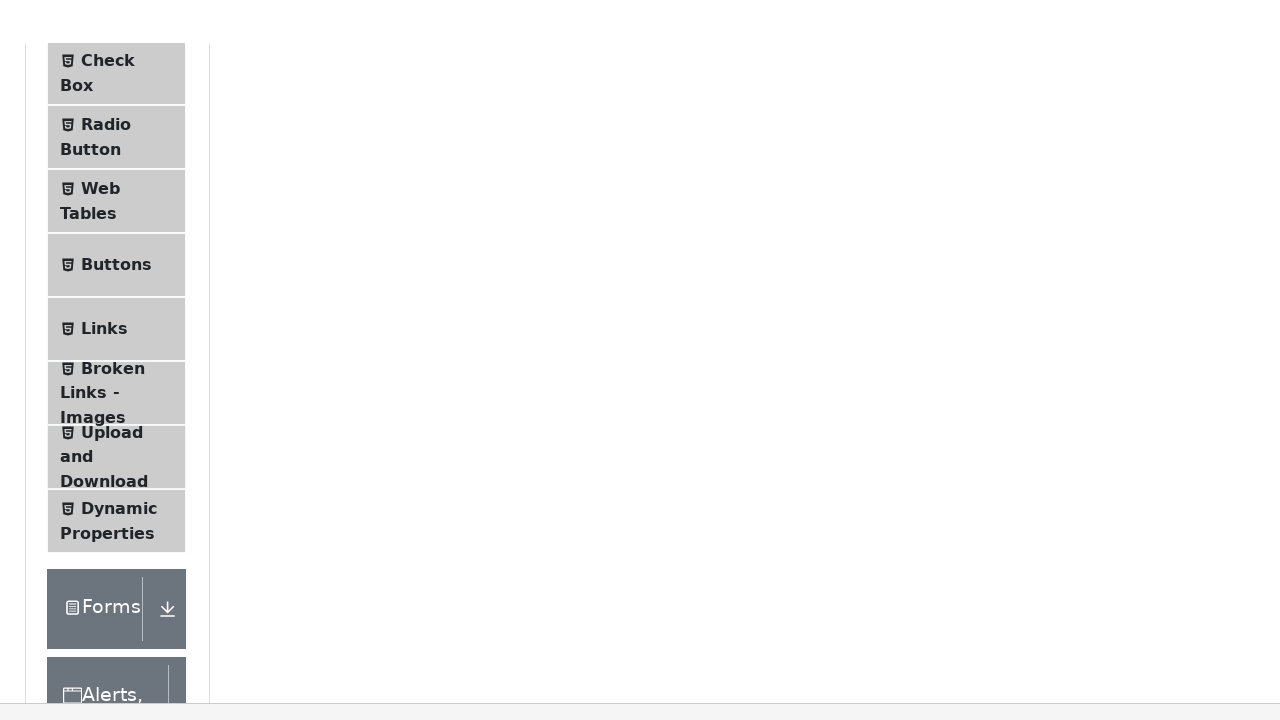

Clicked on Upload and Download menu item at (112, 371) on xpath=//span[contains(text(),'Upload and Download')]
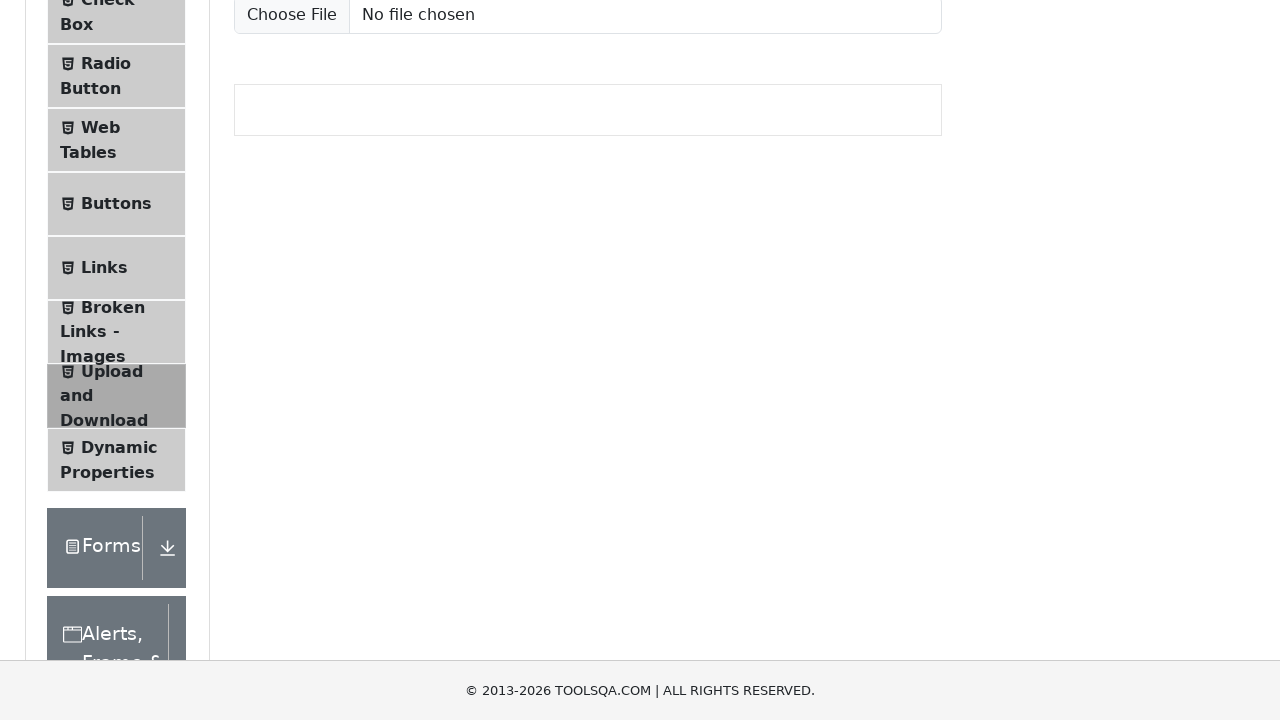

Clicked Download link at (286, 242) on xpath=//a[contains(text(),'Download')]
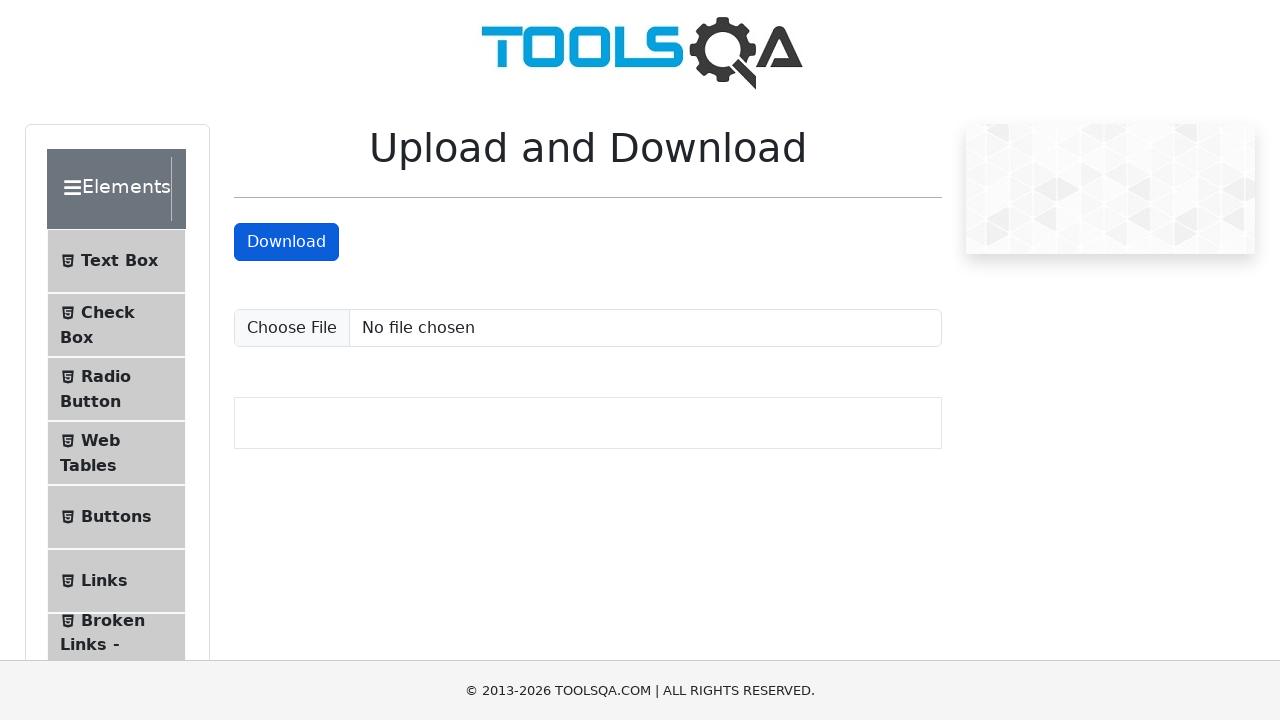

Created temporary test file for upload
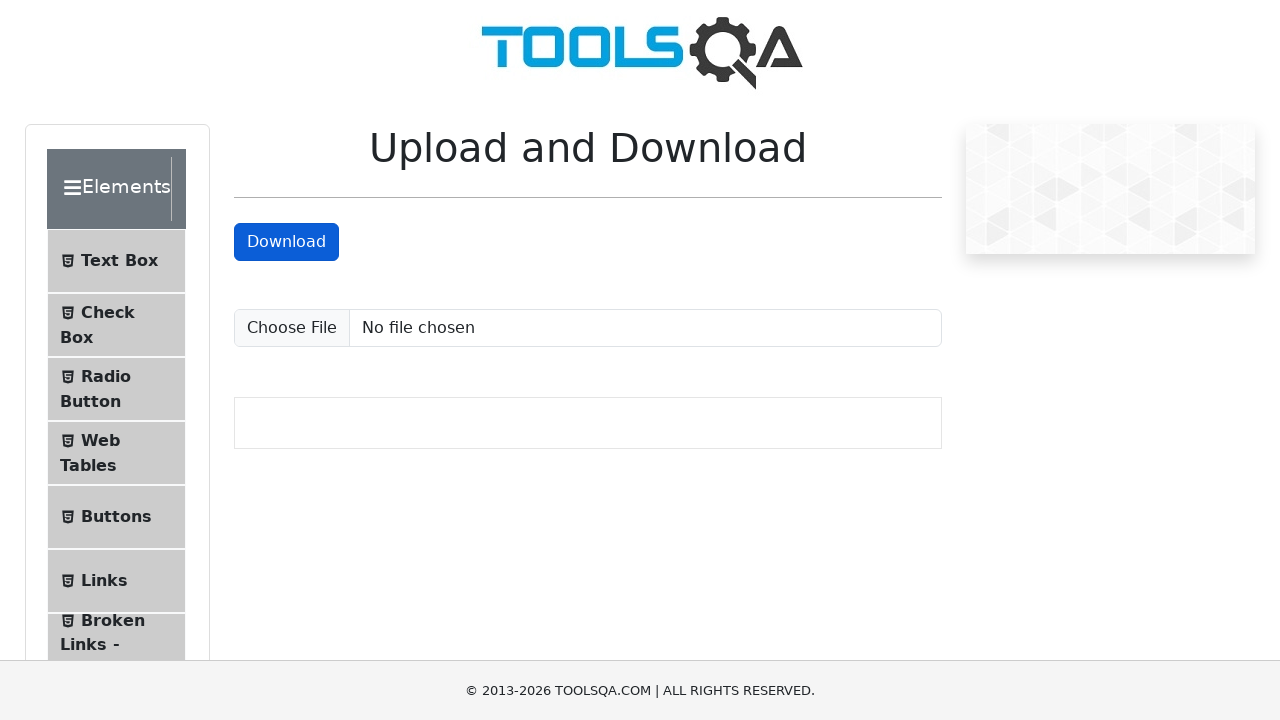

Uploaded test file using file input
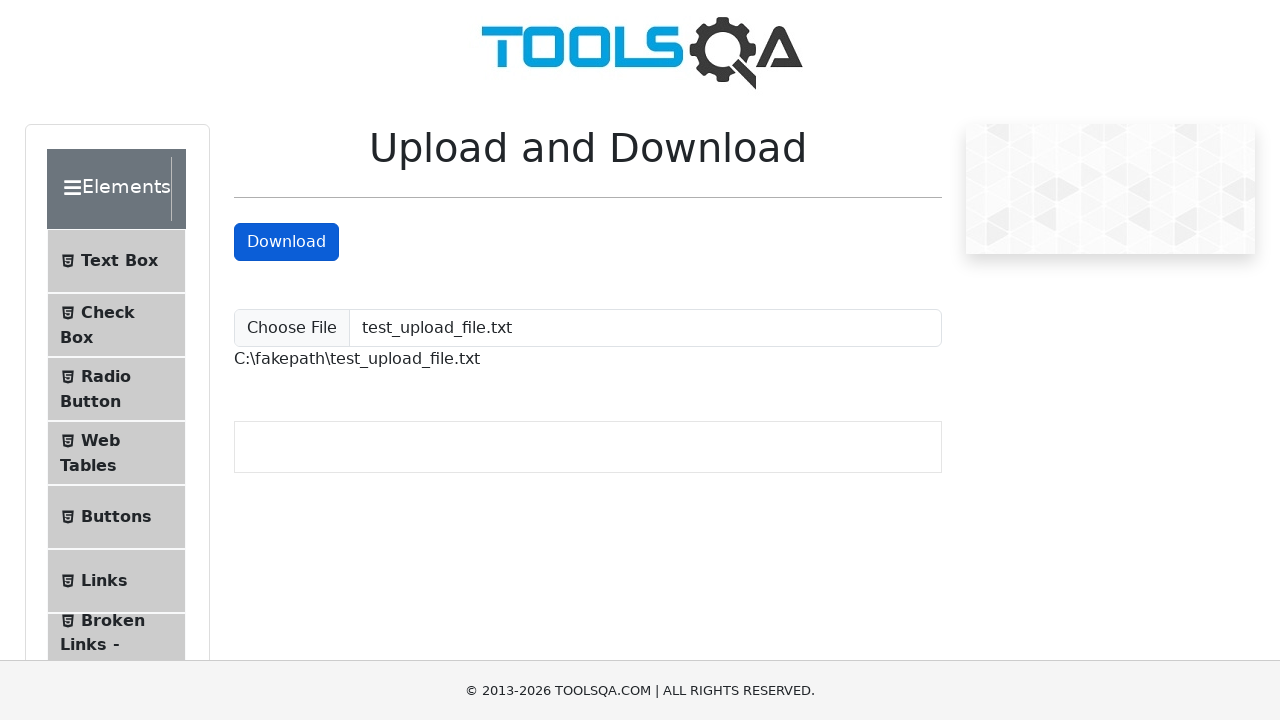

Upload confirmation appeared
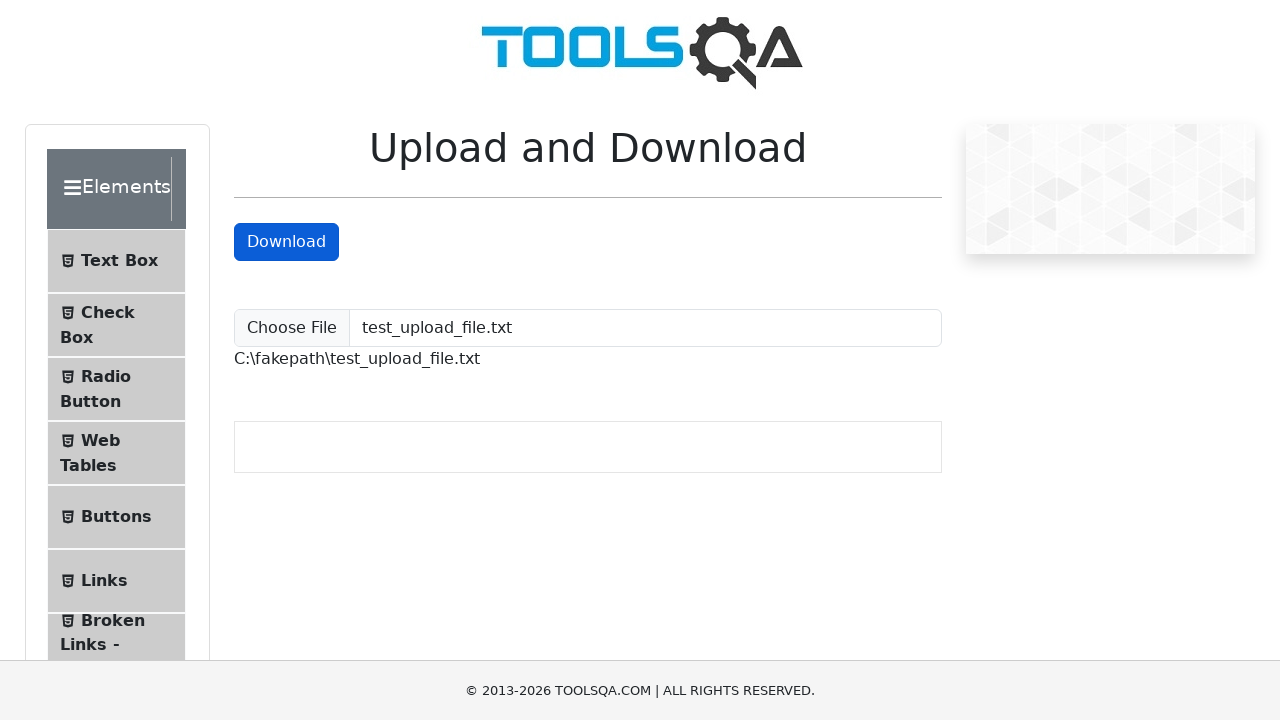

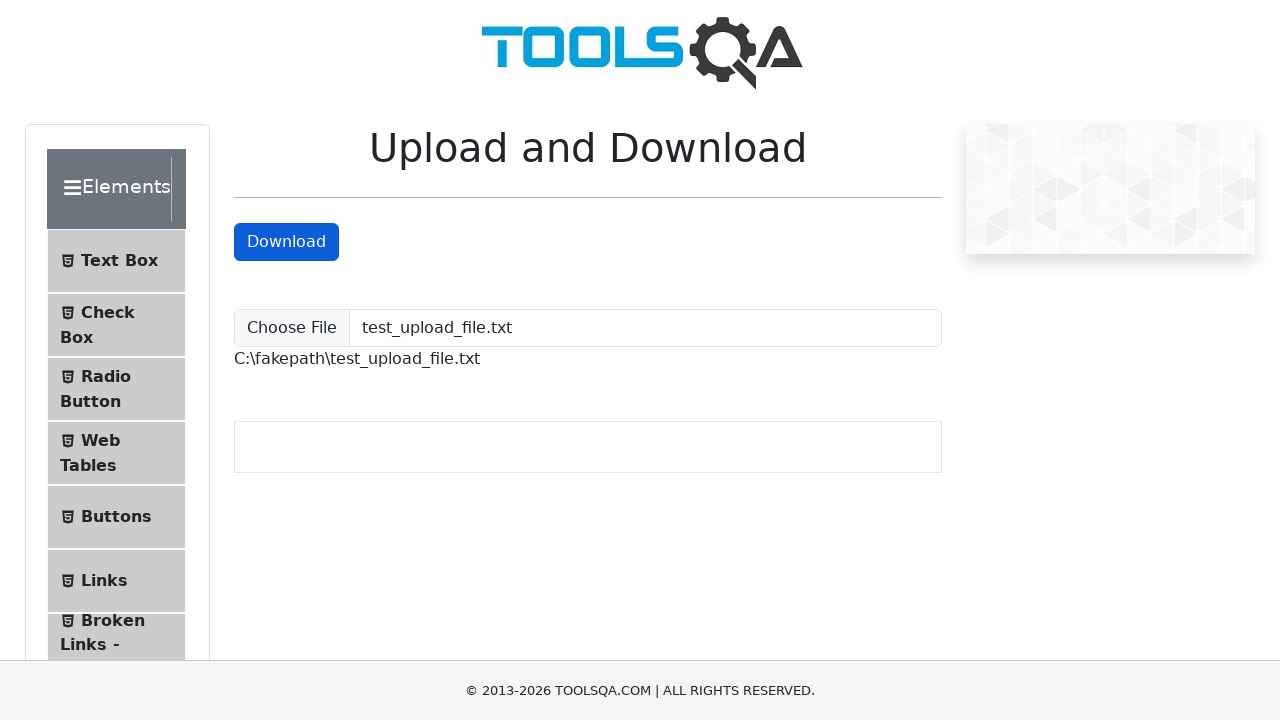